Automates a wild variety SNP search on the CicerSeq database by selecting wild species, gene SNP options, and submitting a gene ID query

Starting URL: https://cegresources.icrisat.org/cicerseq/?page_id=3605

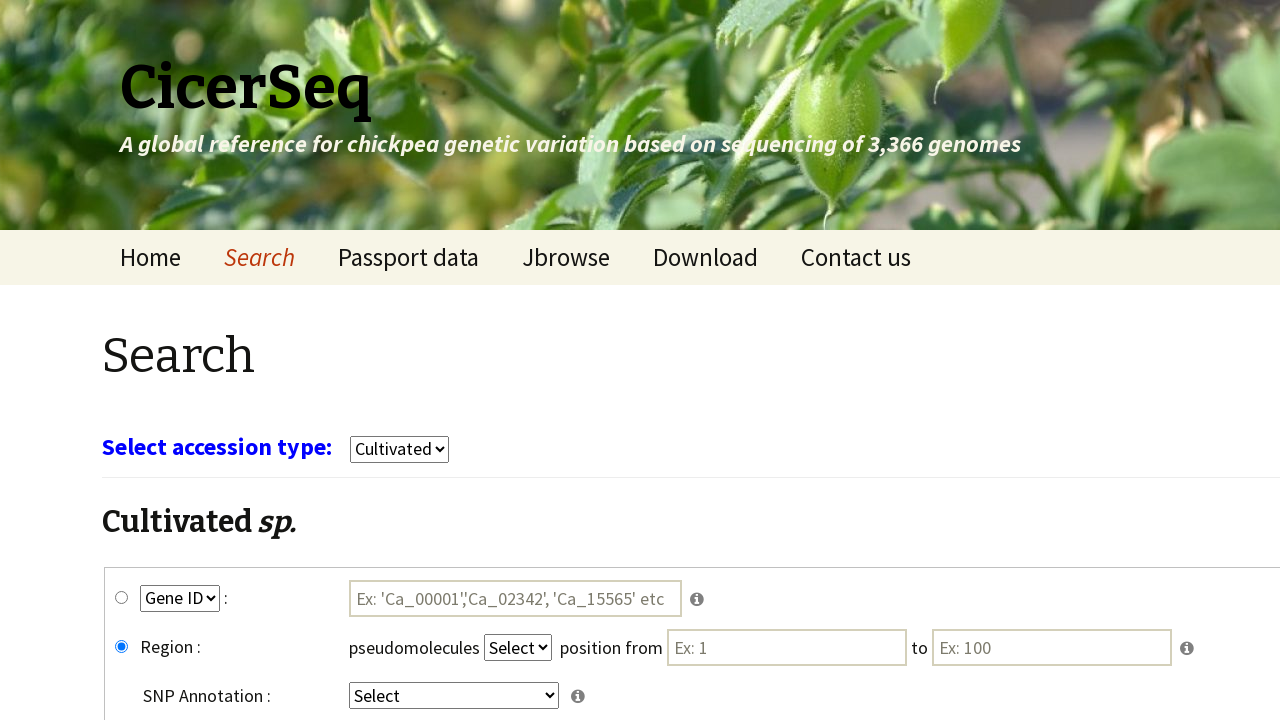

Waited for page to load (networkidle)
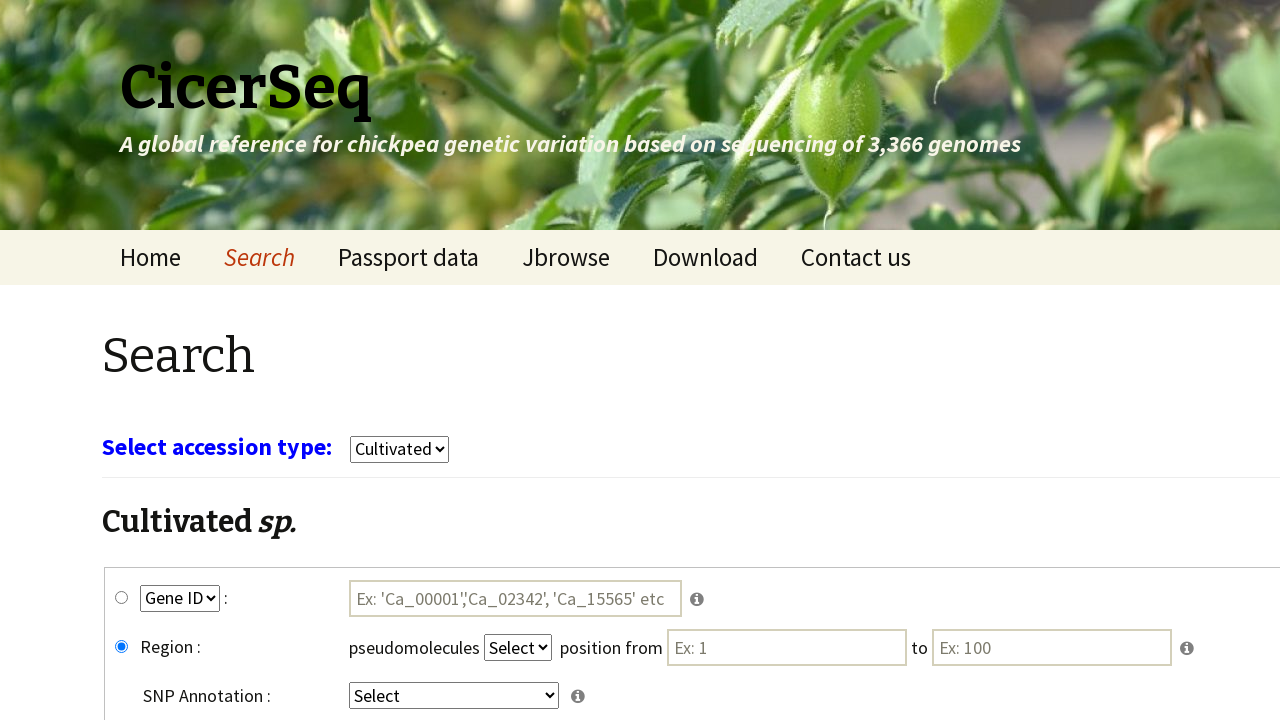

Selected 'wild' from the crop dropdown on select[name='select_crop']
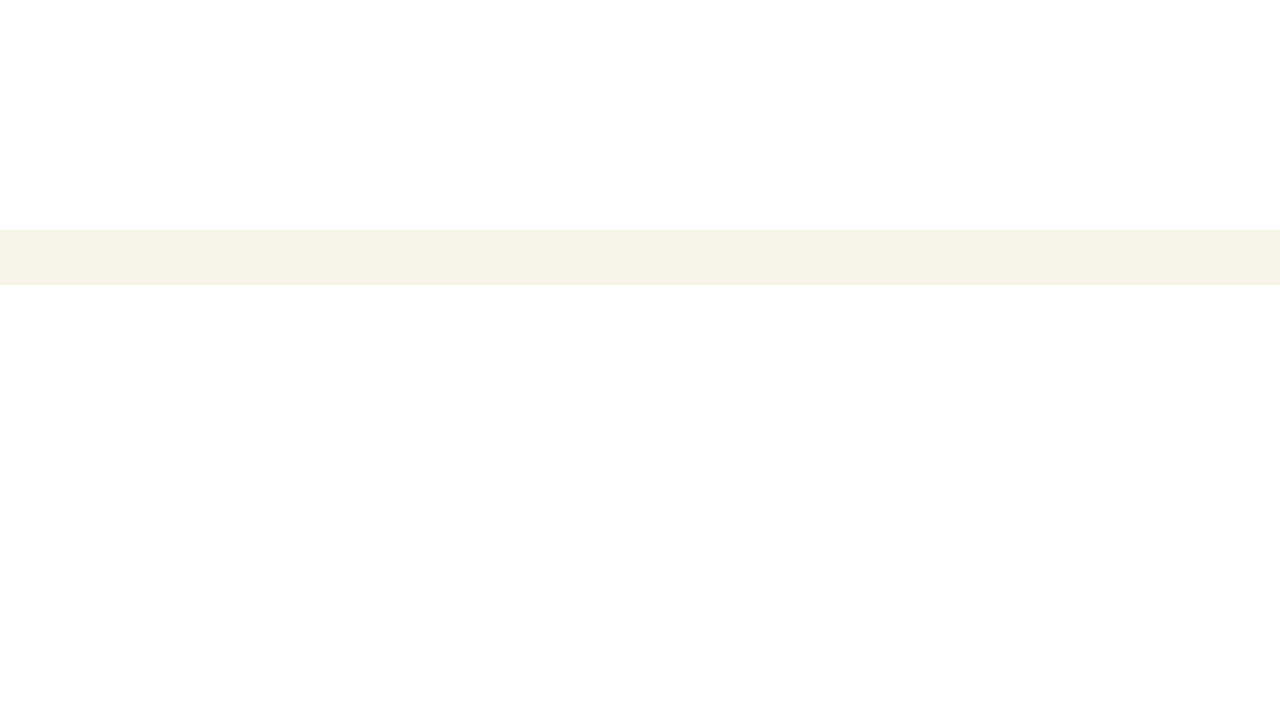

Clicked on wgene_snp radio button to select gene SNP option at (122, 448) on #wgene_snp
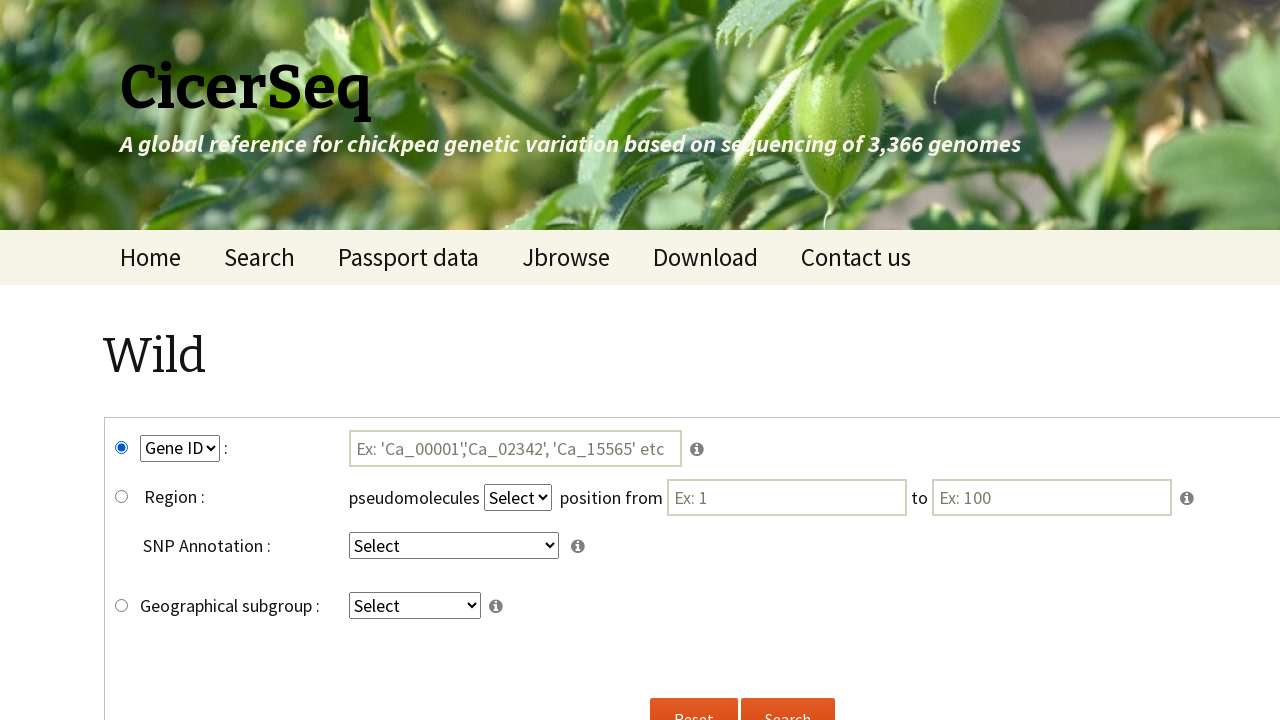

Selected 'GeneID' from the key2 dropdown on select[name='key2']
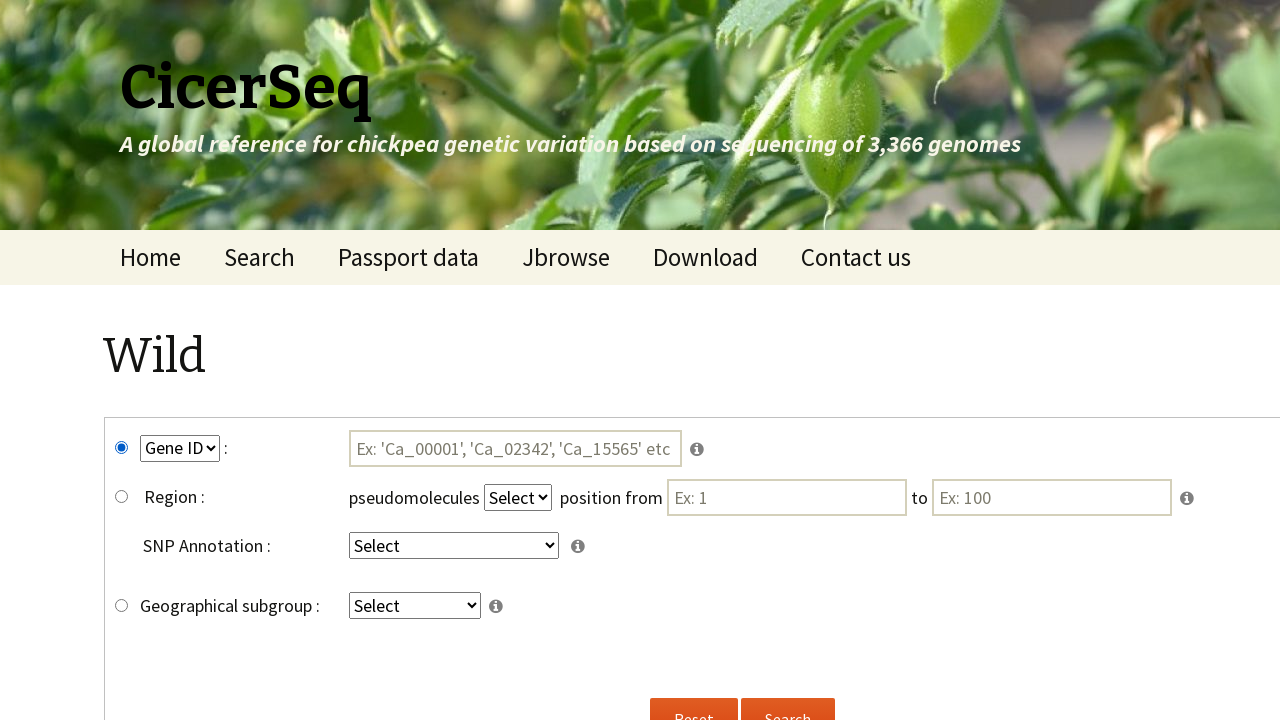

Selected 'intergenic' from the key4 dropdown on select[name='key4']
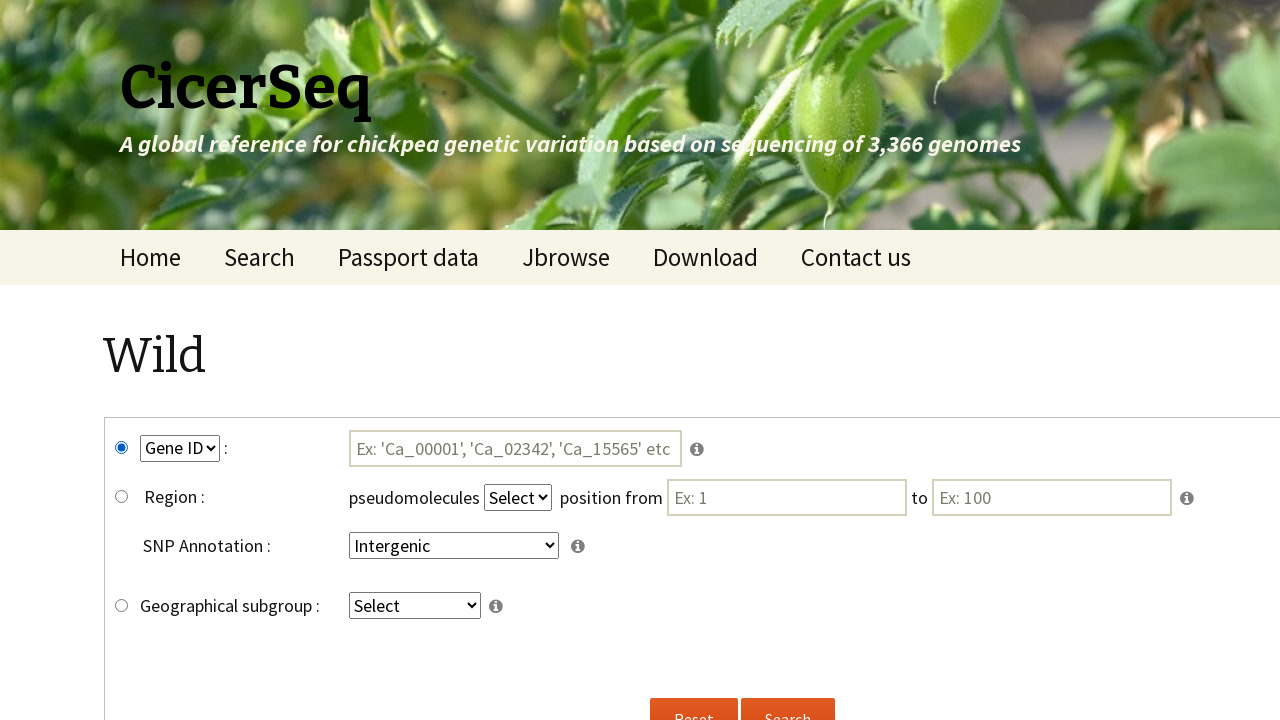

Filled gene ID input field with 'Ca_00004' on #tmp3
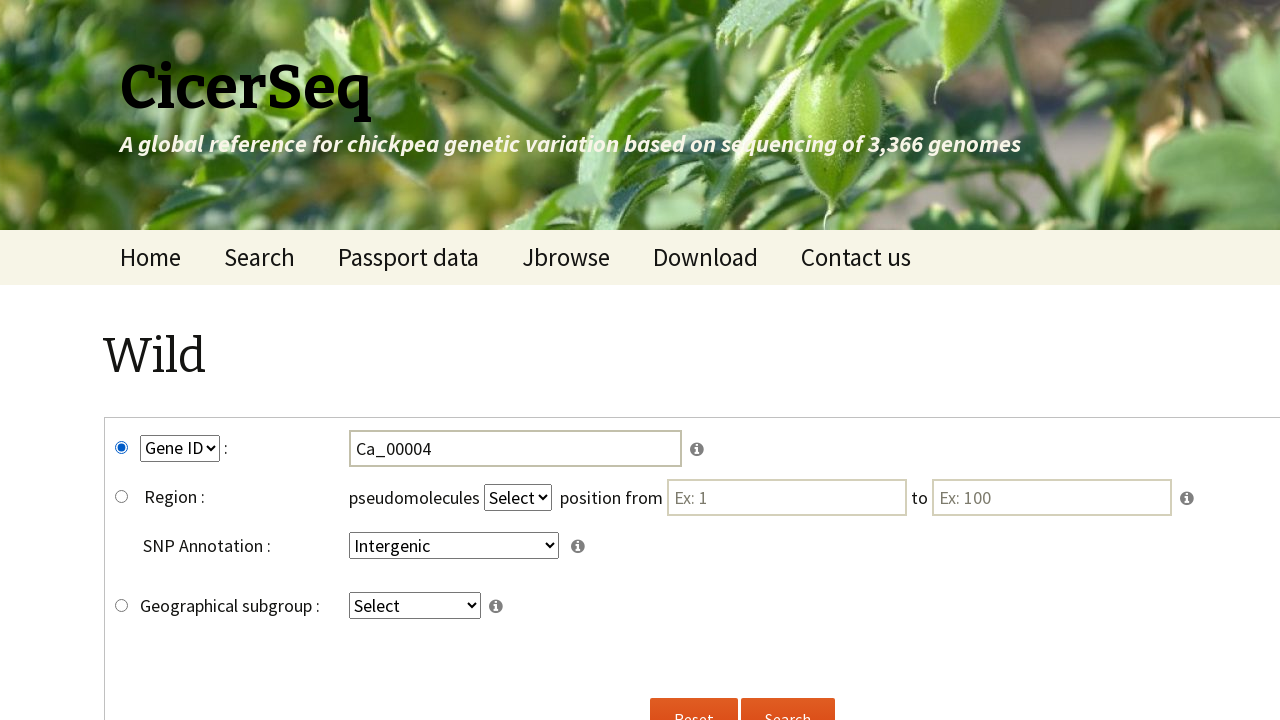

Clicked the wild search submit button at (788, 698) on input[name='submitw']
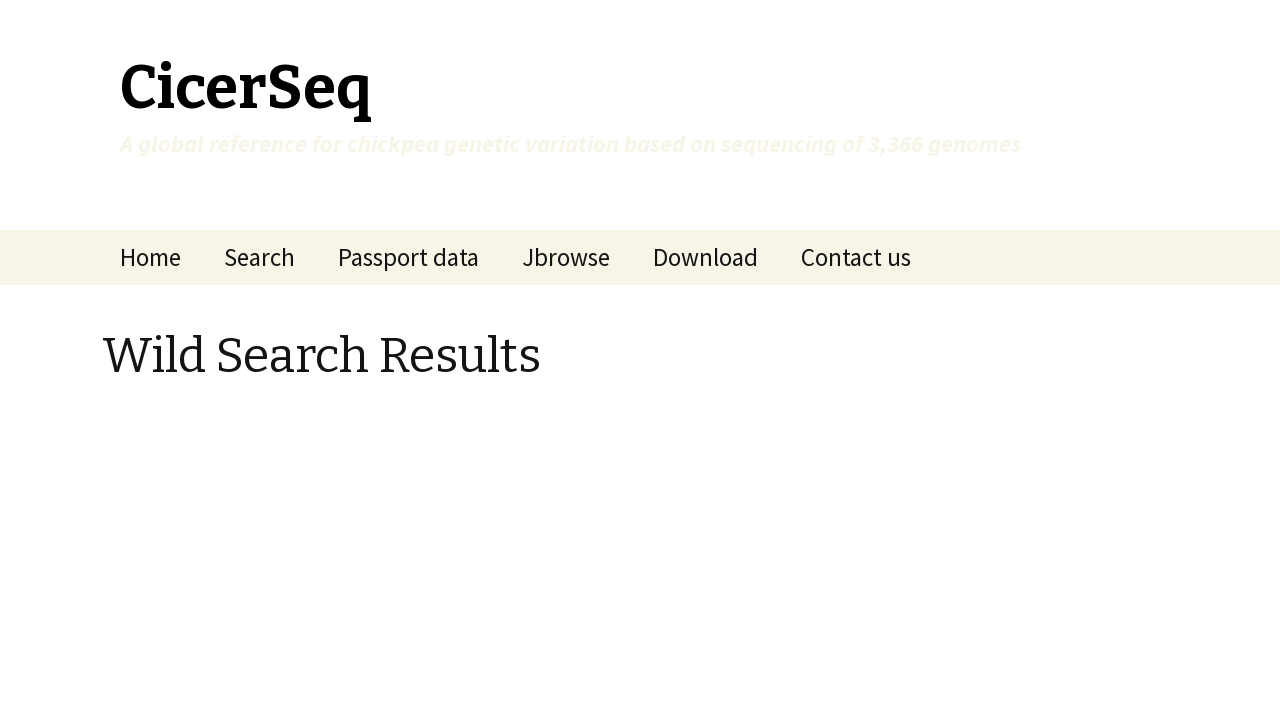

Waited 5 seconds for results to load
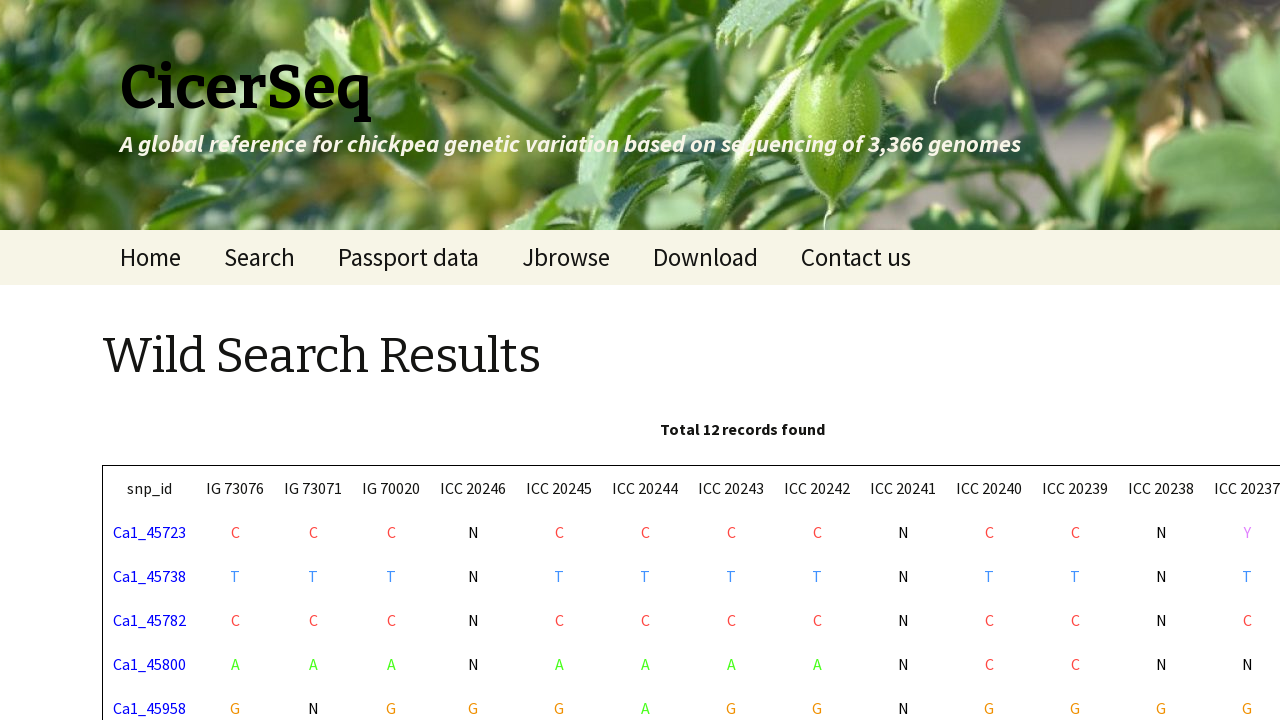

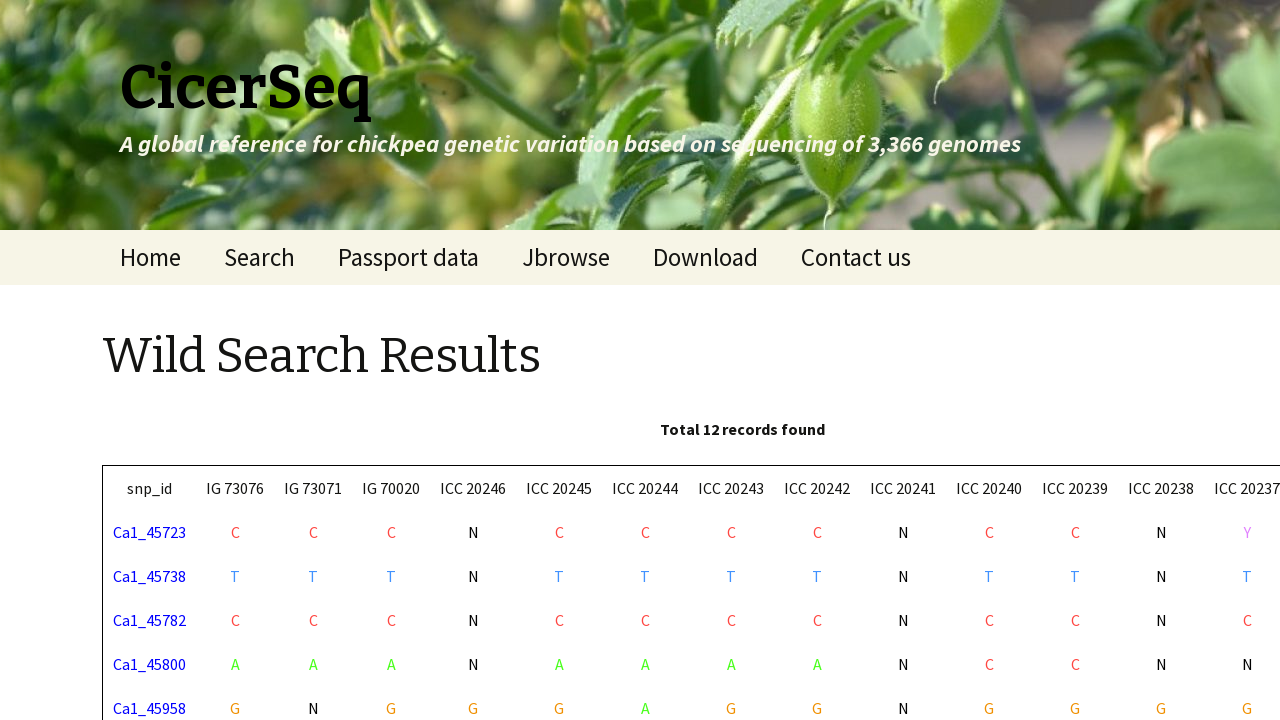